Tests a popup form by clicking a launcher button, filling in credentials, and submitting the form

Starting URL: https://training-support.net/webelements/popups

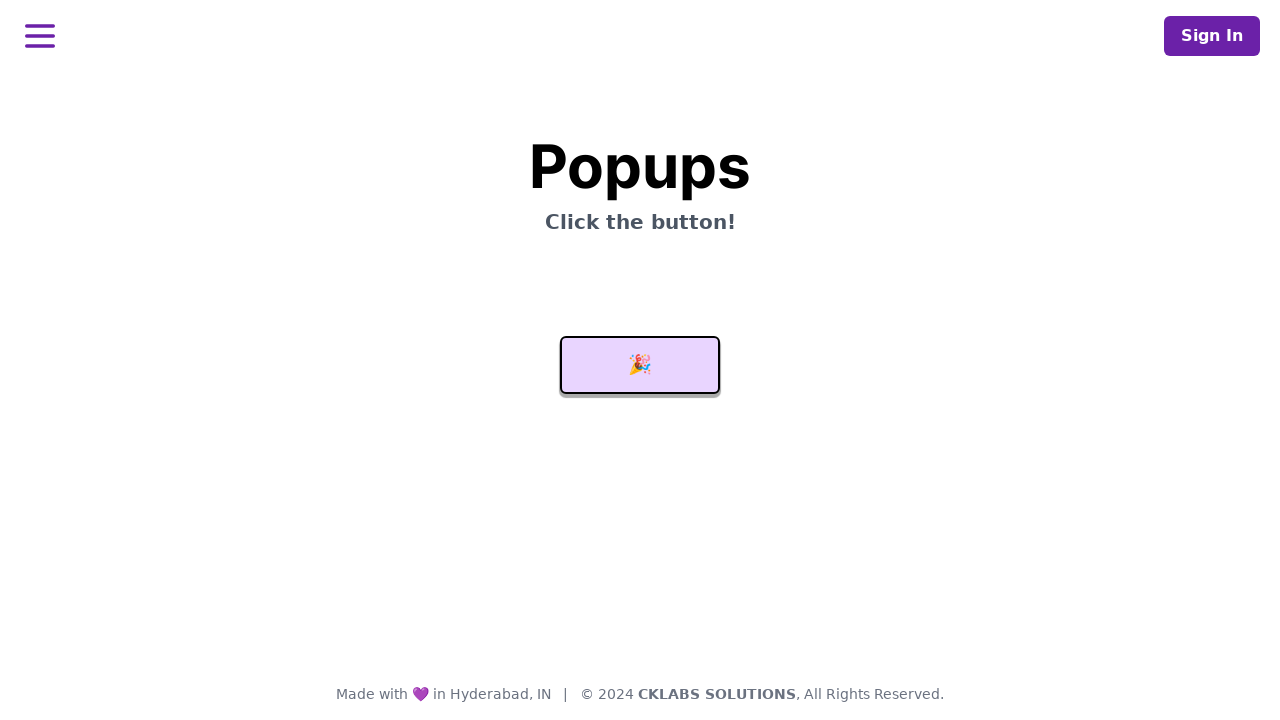

Clicked launcher button to open popup form at (640, 365) on #launcher
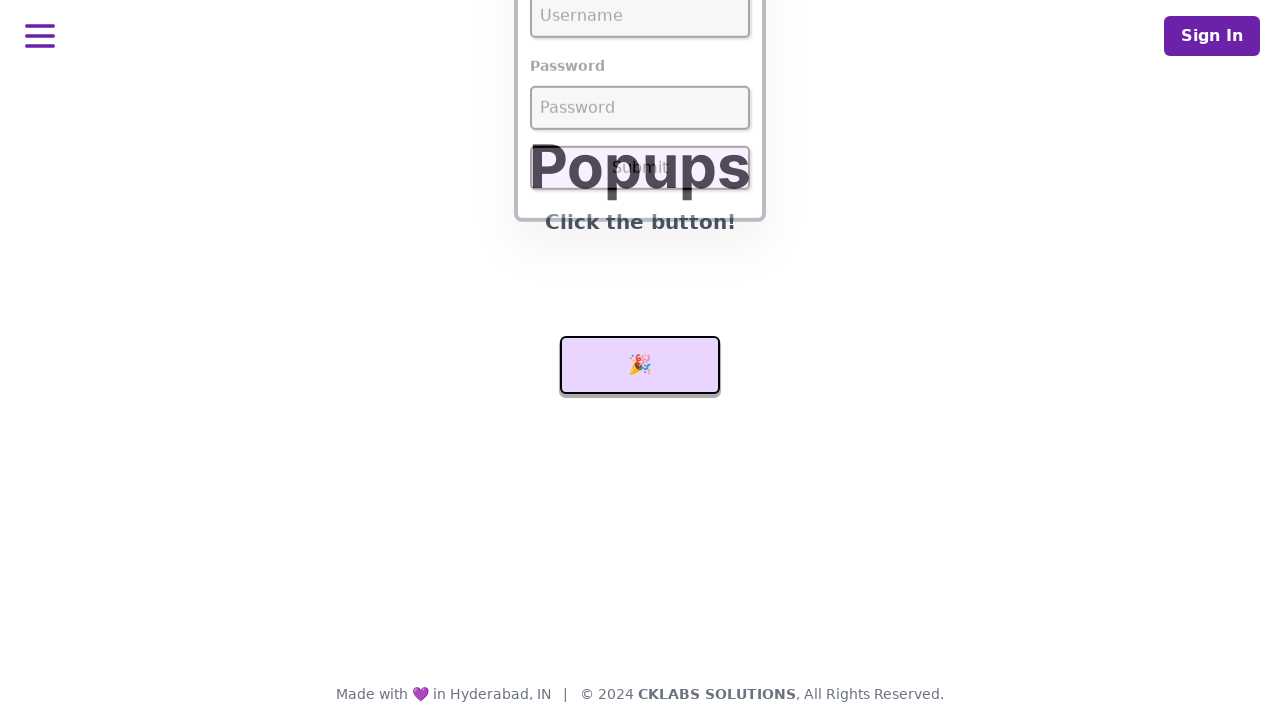

Filled username field with 'admin' on #username
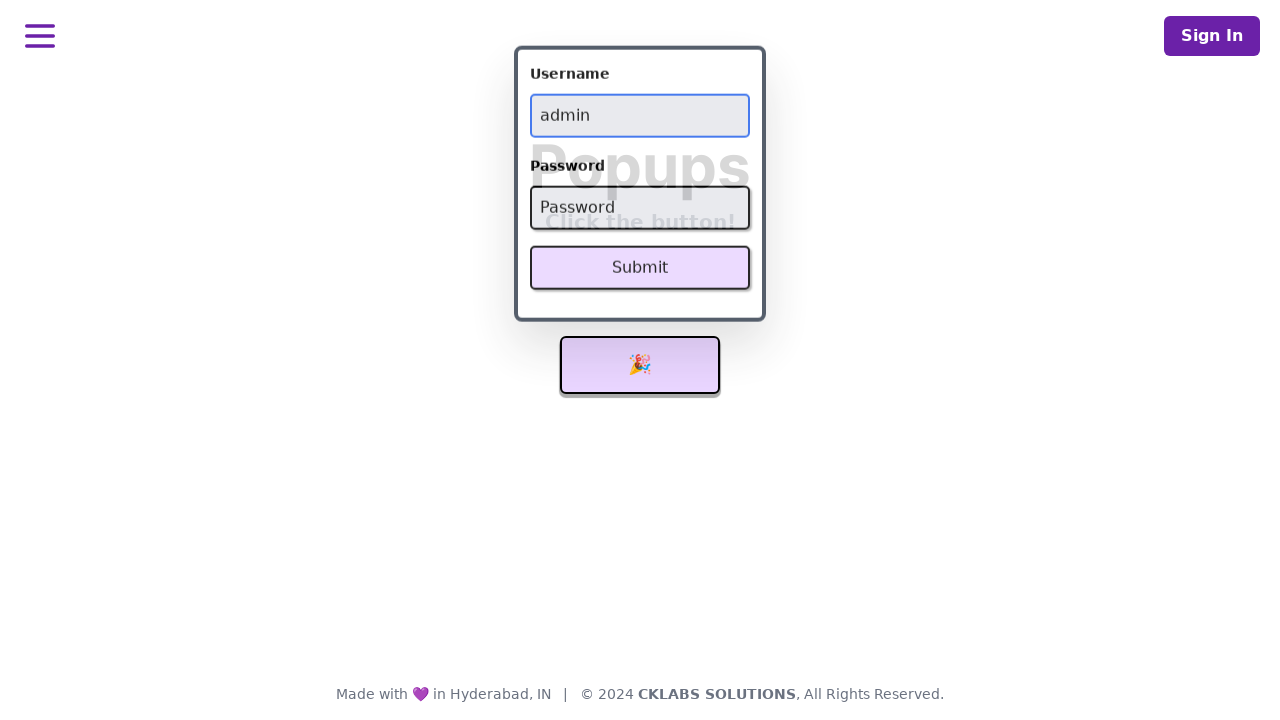

Filled password field with 'password' on #password
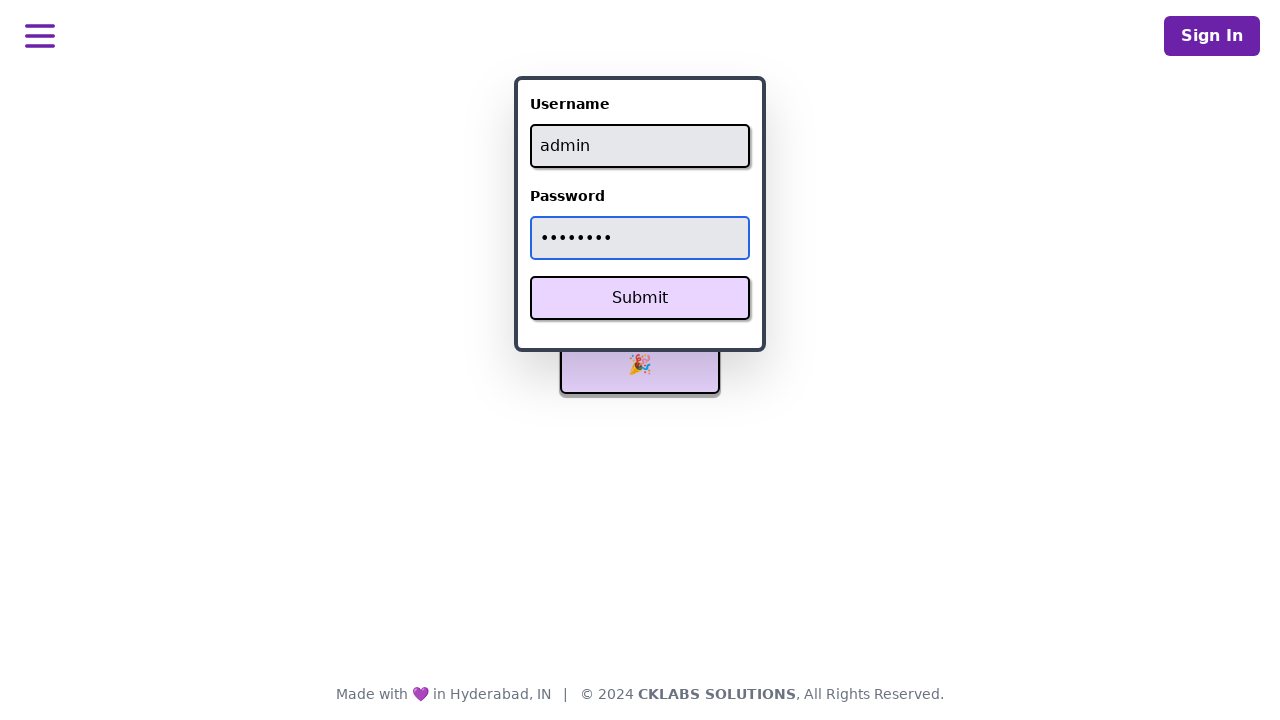

Clicked Submit button to submit form at (640, 298) on button:has-text('Submit')
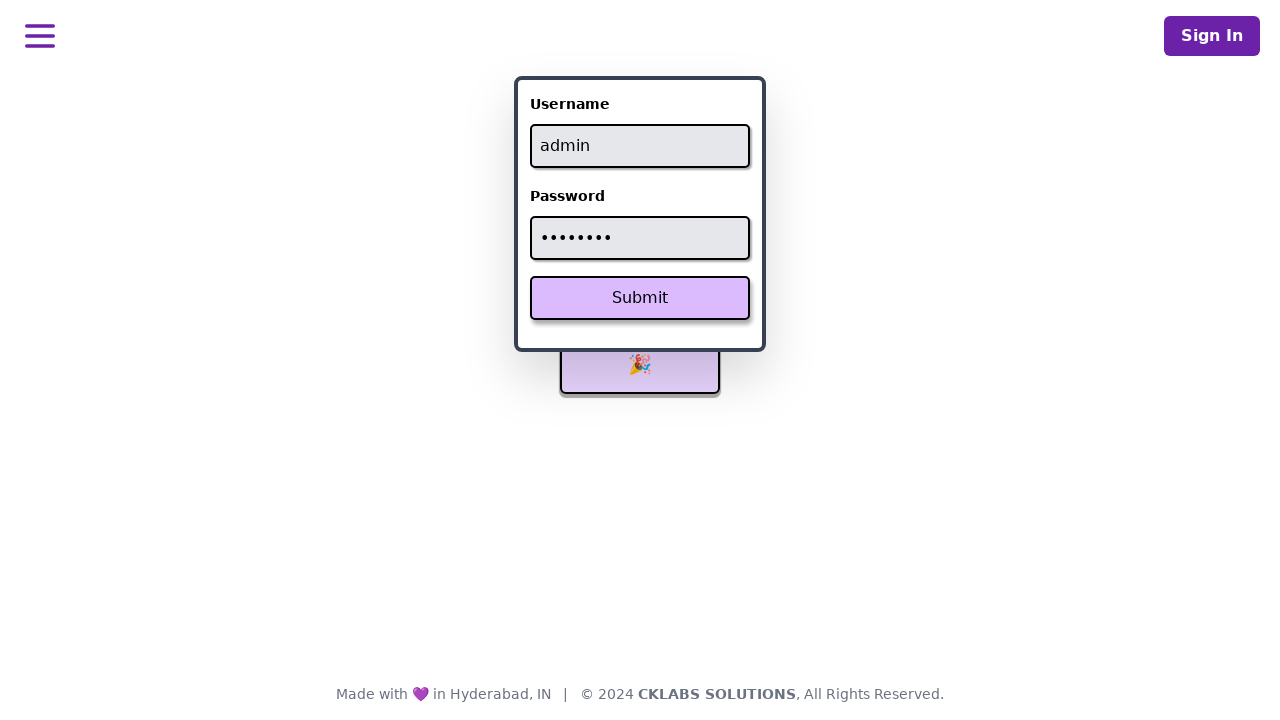

Form submission result message appeared
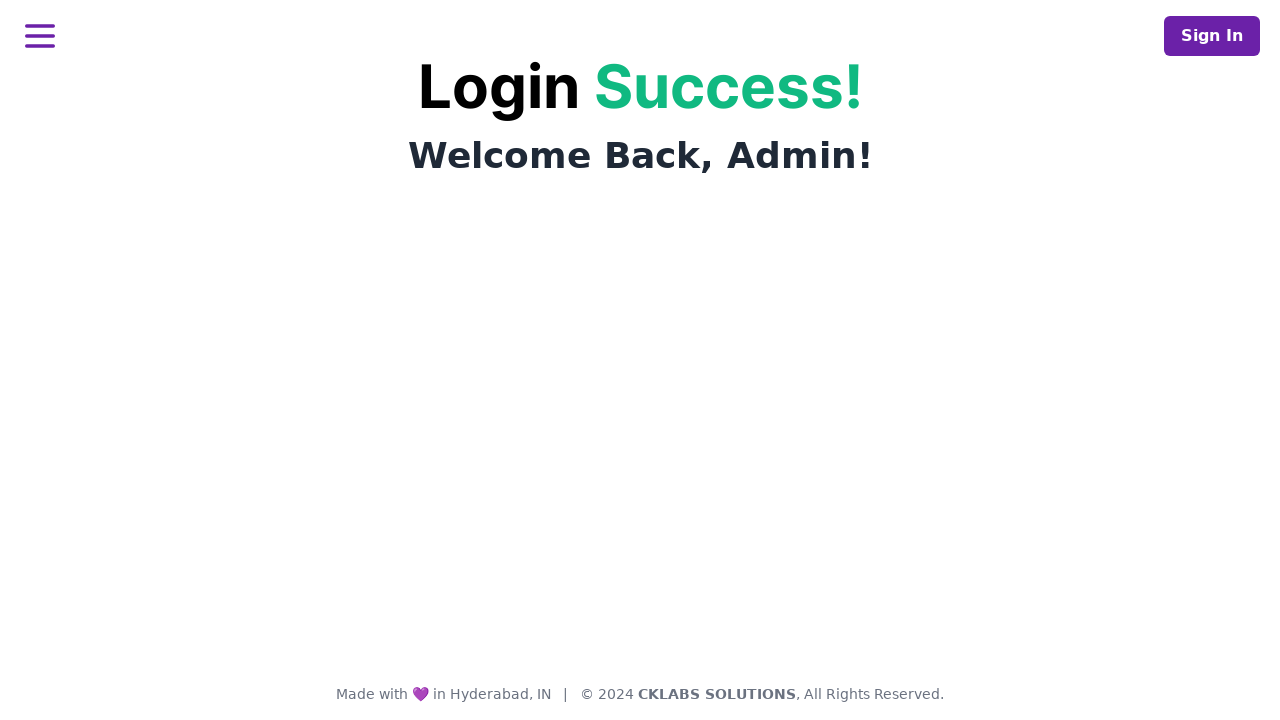

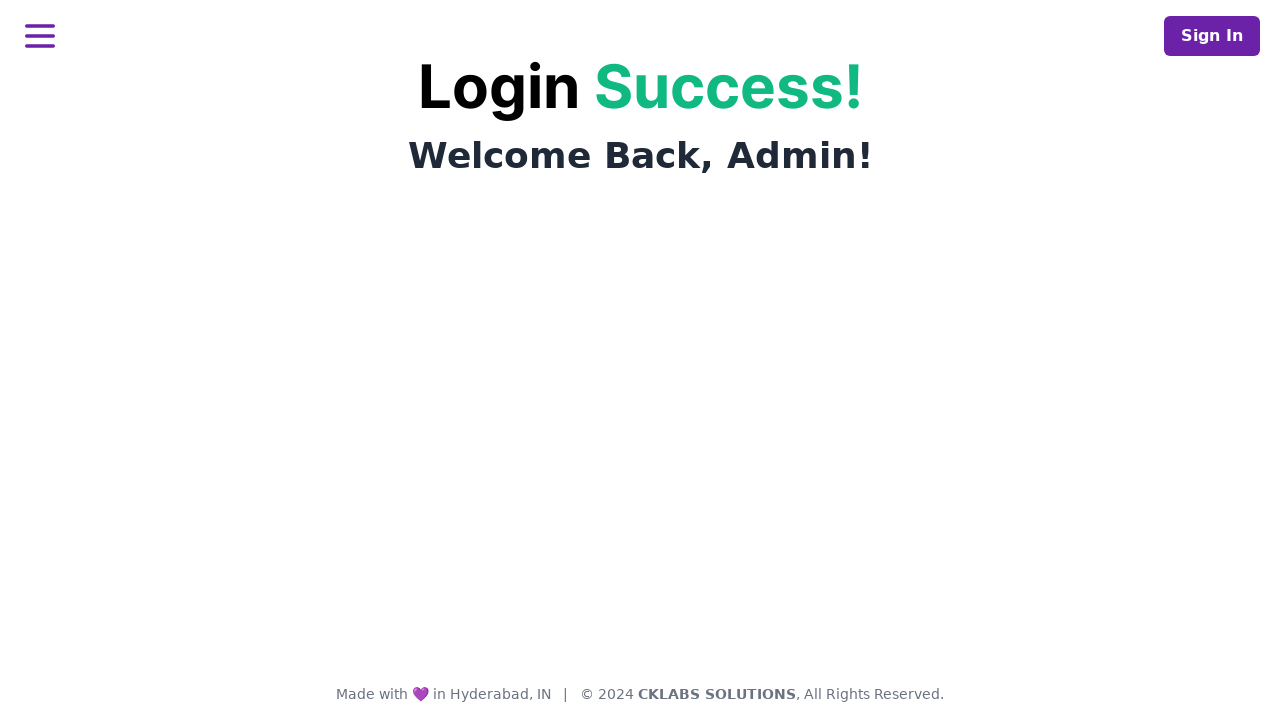